Fills out a practice registration form with various fields including name, email, gender, phone, date of birth, subjects, hobbies, and address

Starting URL: https://demoqa.com/automation-practice-form

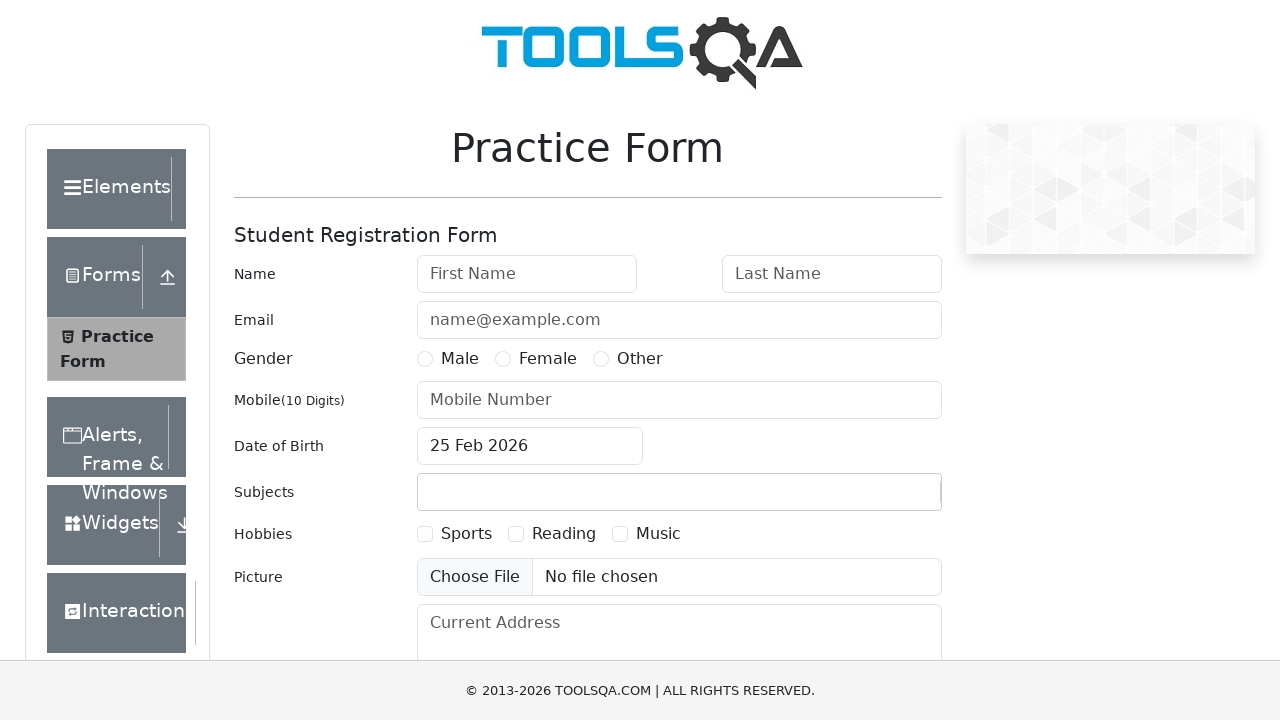

Filled first name field with 'Mubin' on input#firstName
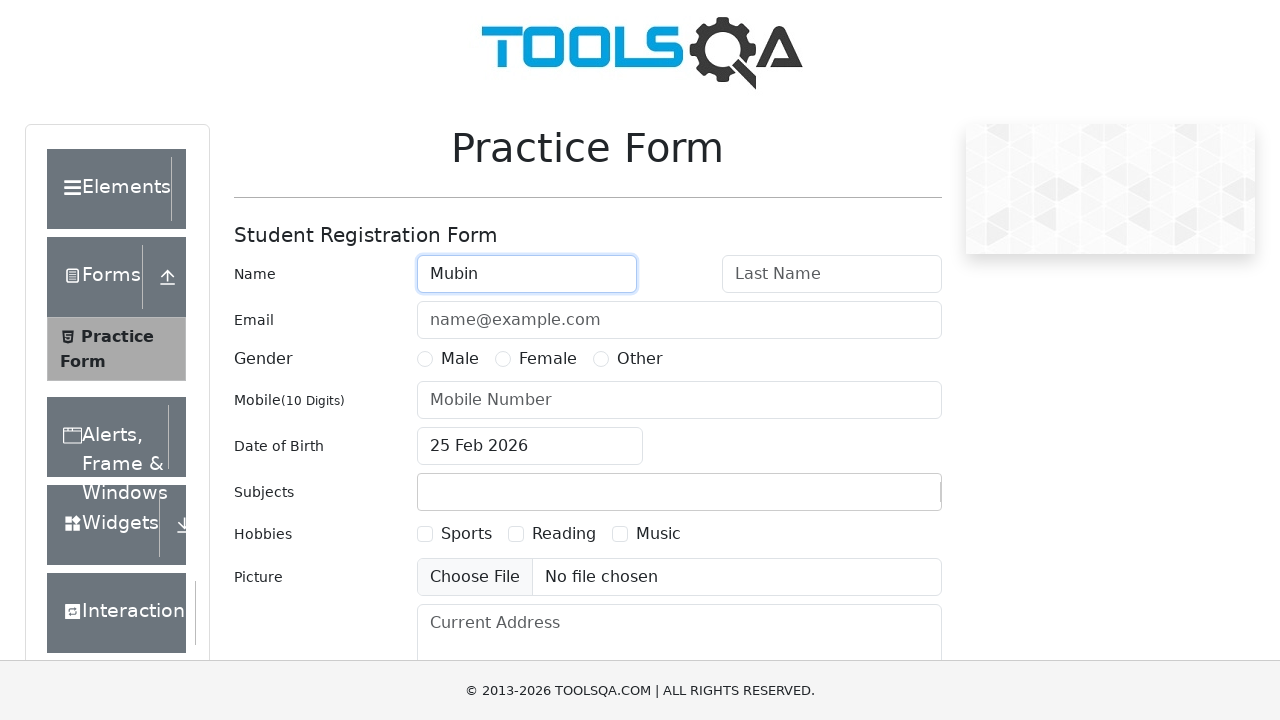

Filled last name field with 'Pirjade' on input#lastName
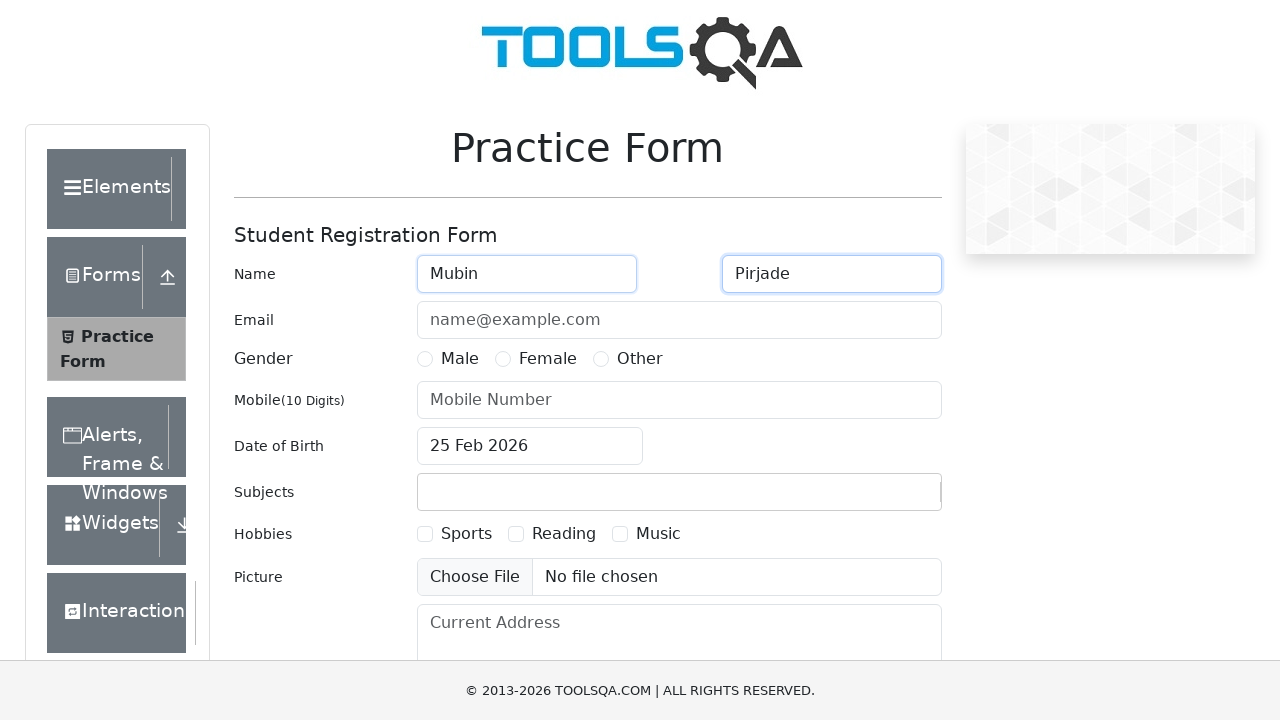

Filled email field with 'mubinbhai@gmail.com' on input#userEmail
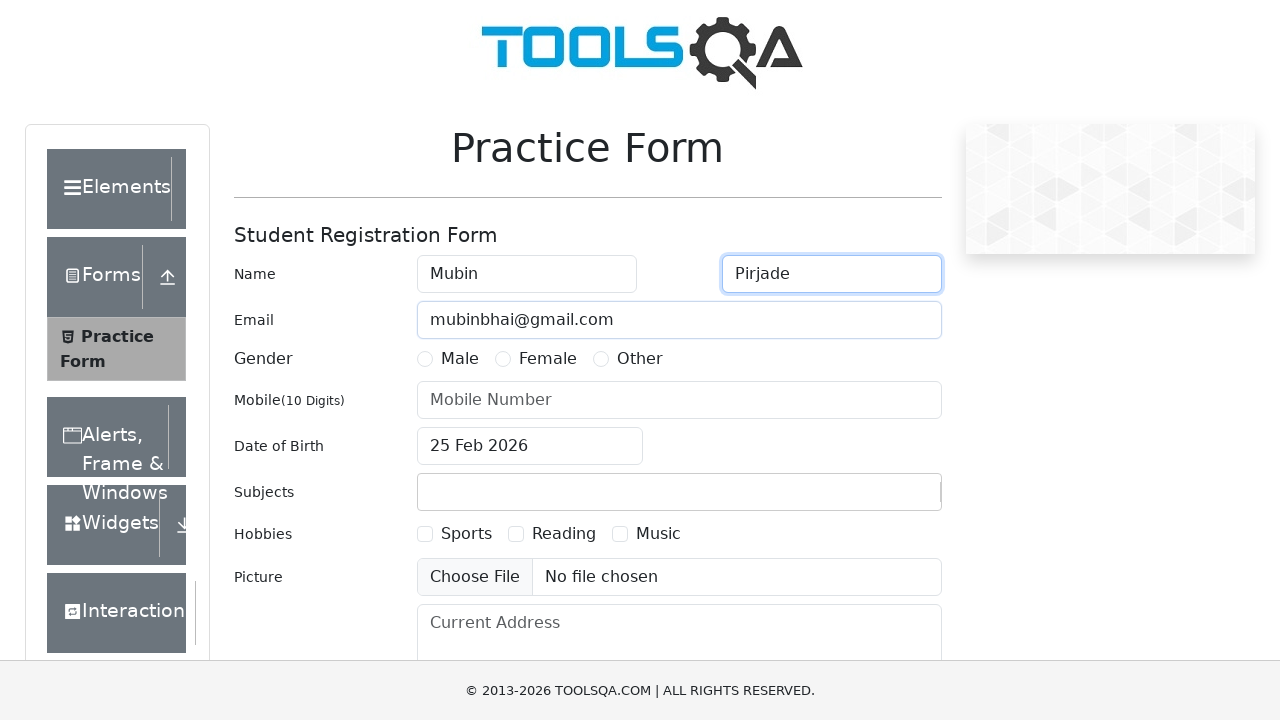

Selected 'Male' gender option at (460, 359) on label:text('Male')
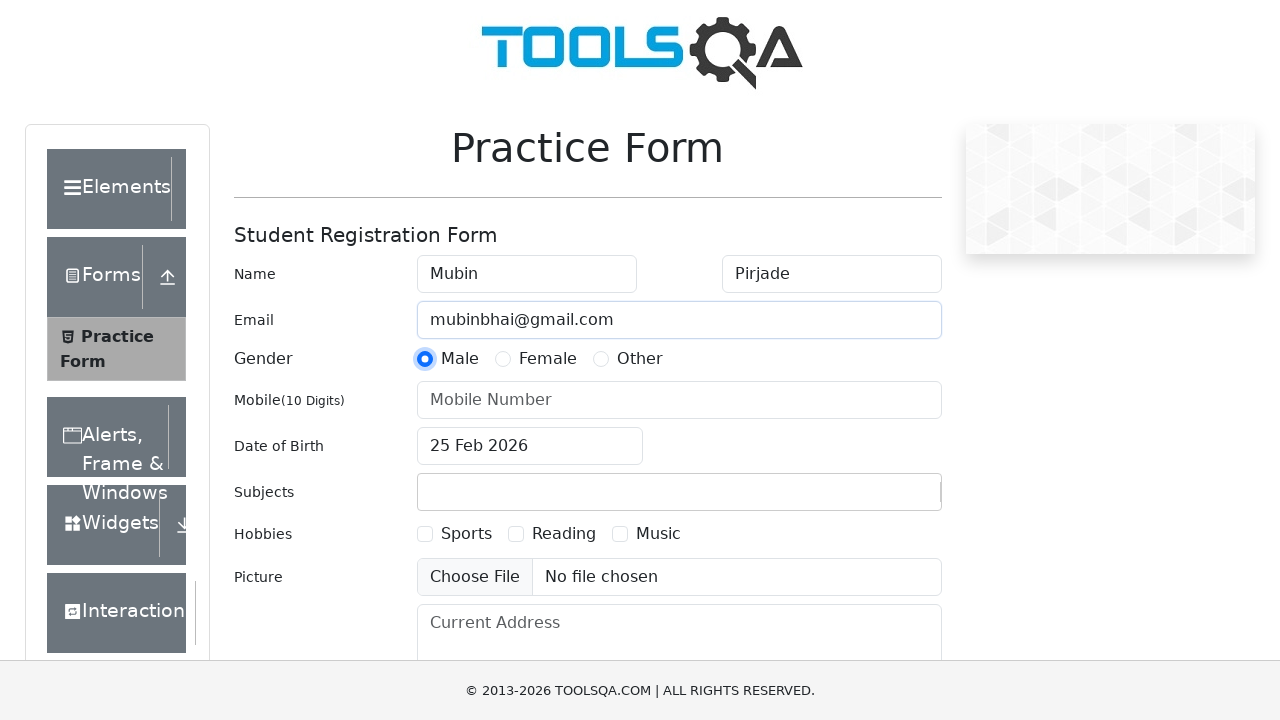

Filled phone number field with '1234567890' on input#userNumber
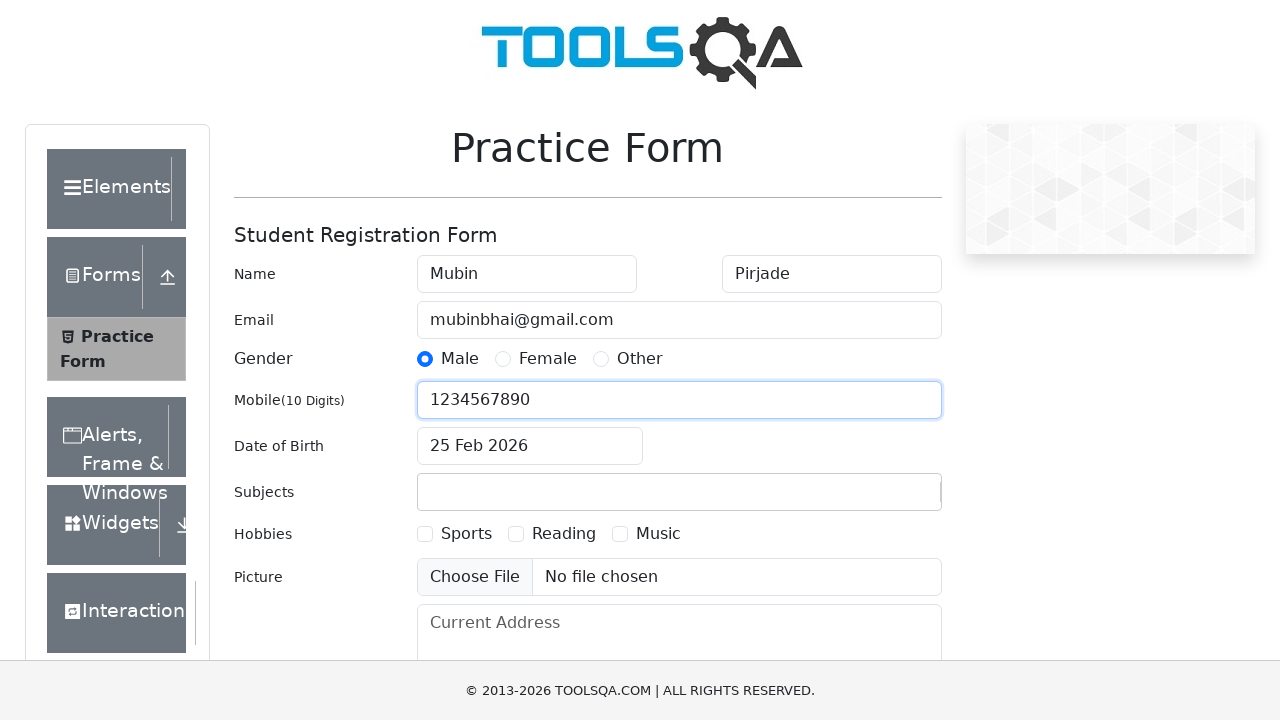

Filled date of birth field with '17 Mar 1997' on input#dateOfBirthInput
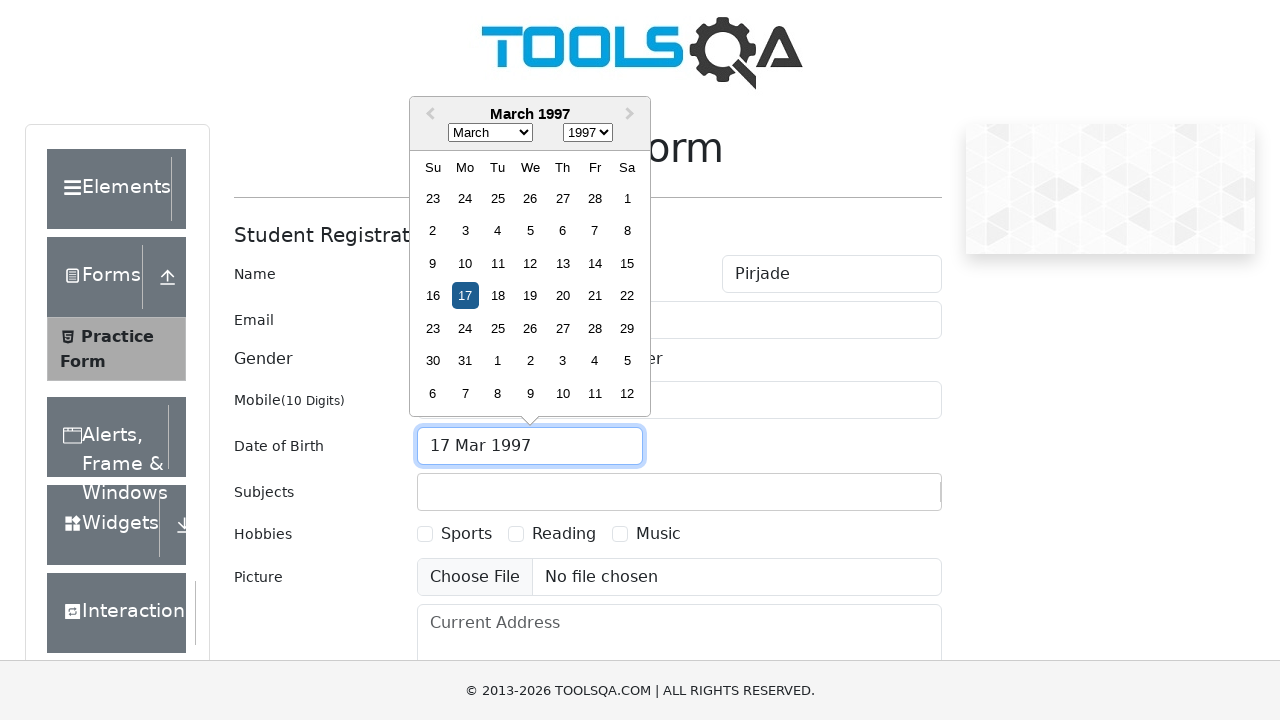

Filled subjects input field with 'English' on input#subjectsInput
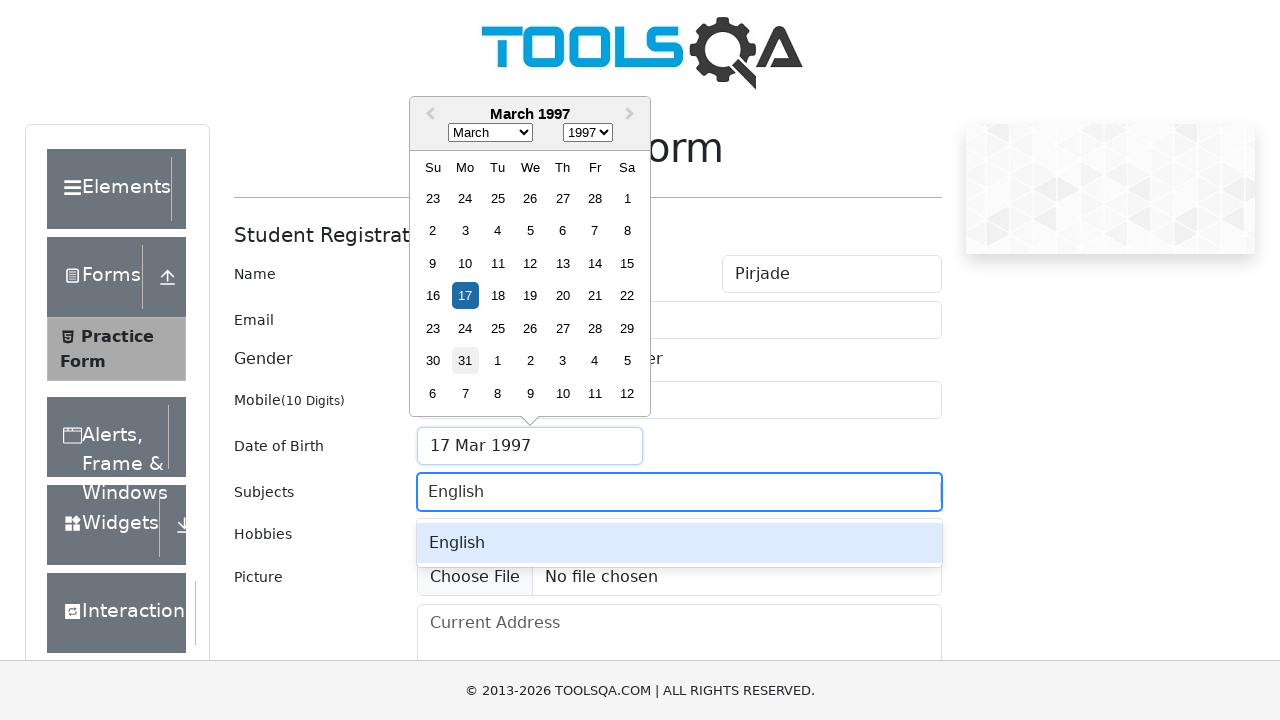

Pressed Enter to confirm 'English' subject on input#subjectsInput
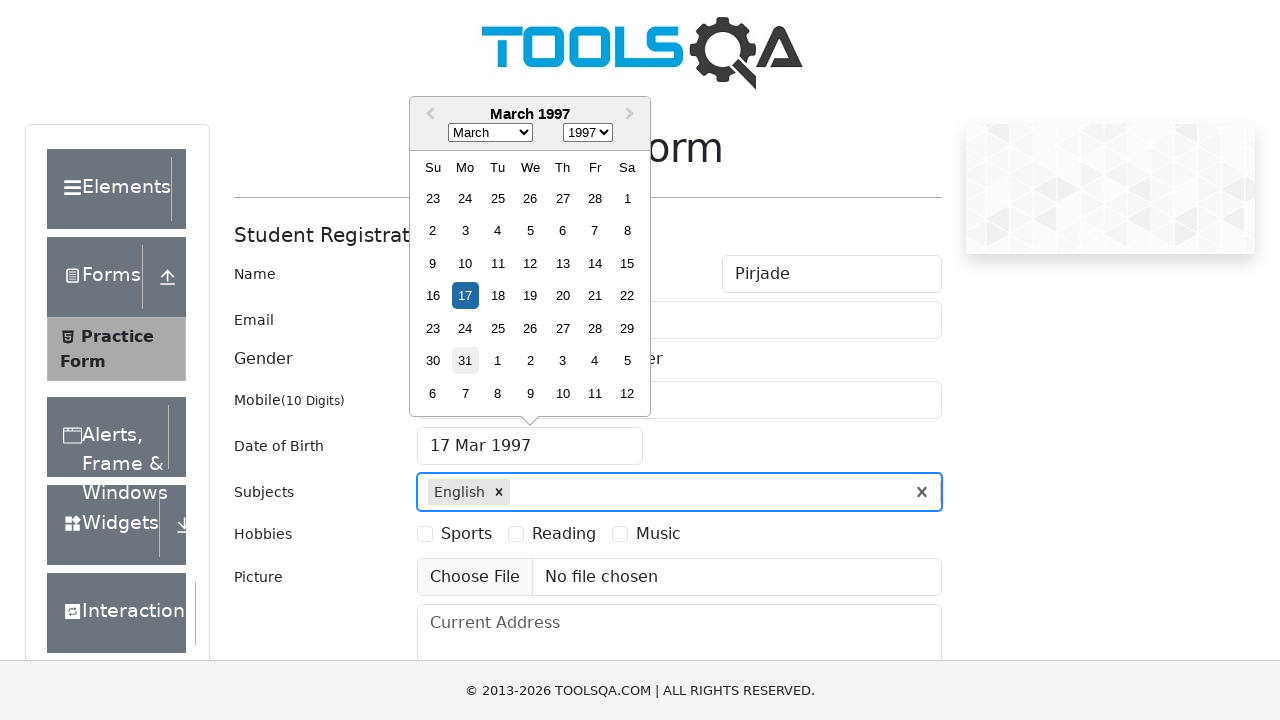

Selected 'Reading' hobby checkbox at (564, 534) on label:text('Reading')
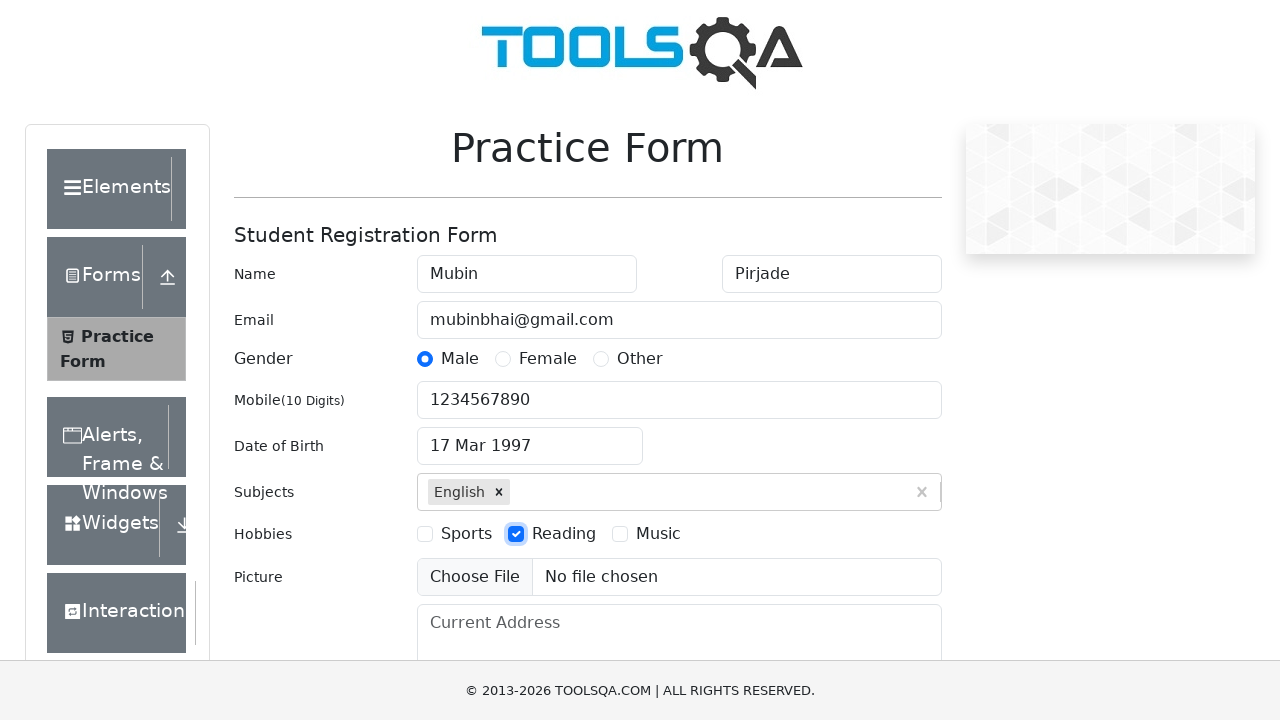

Filled current address field with 'Pandharpur' on textarea#currentAddress
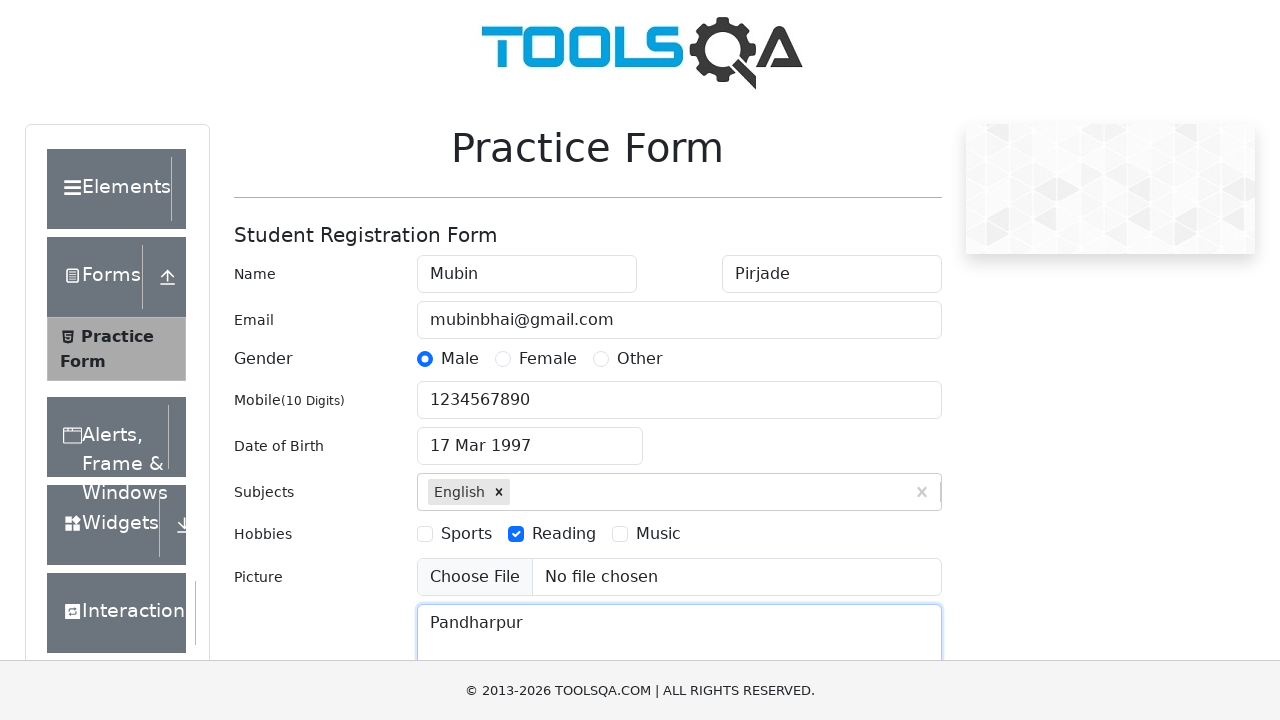

Filled state input field with 'Haryana' on input#react-select-3-input
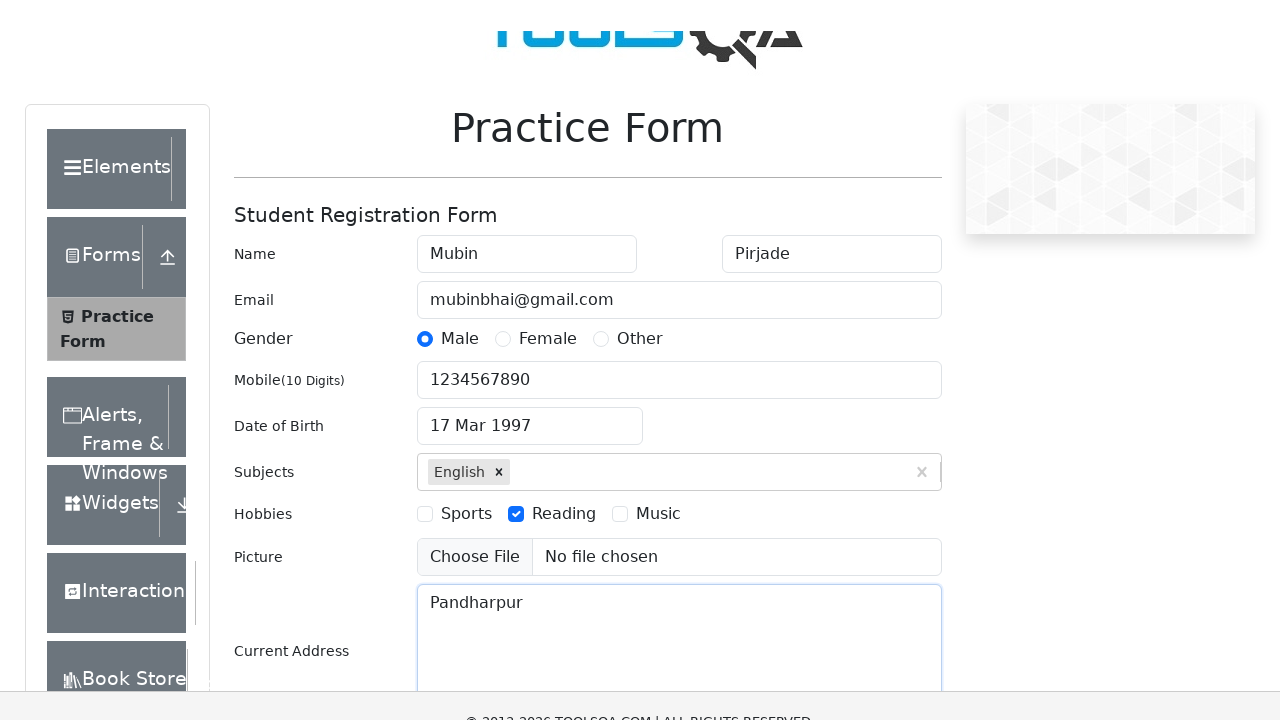

Pressed Enter to confirm 'Haryana' state selection on input#react-select-3-input
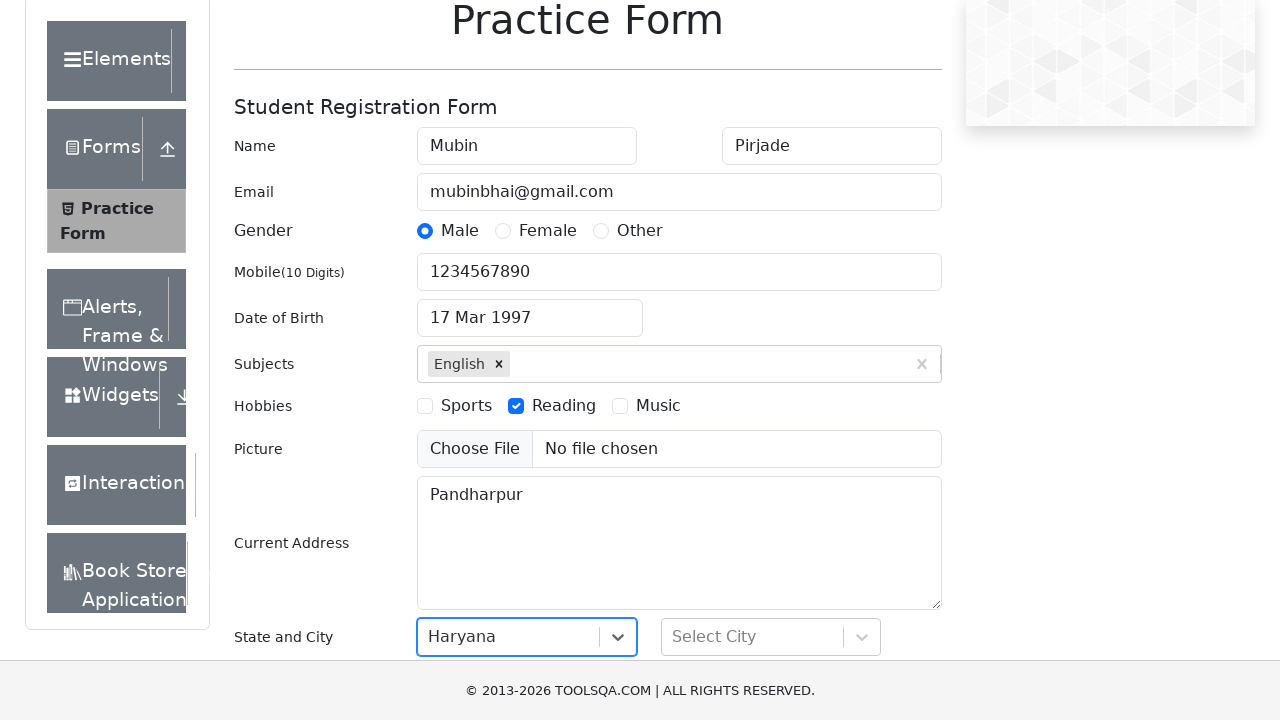

Filled city input field with 'Panipat' on div#city input
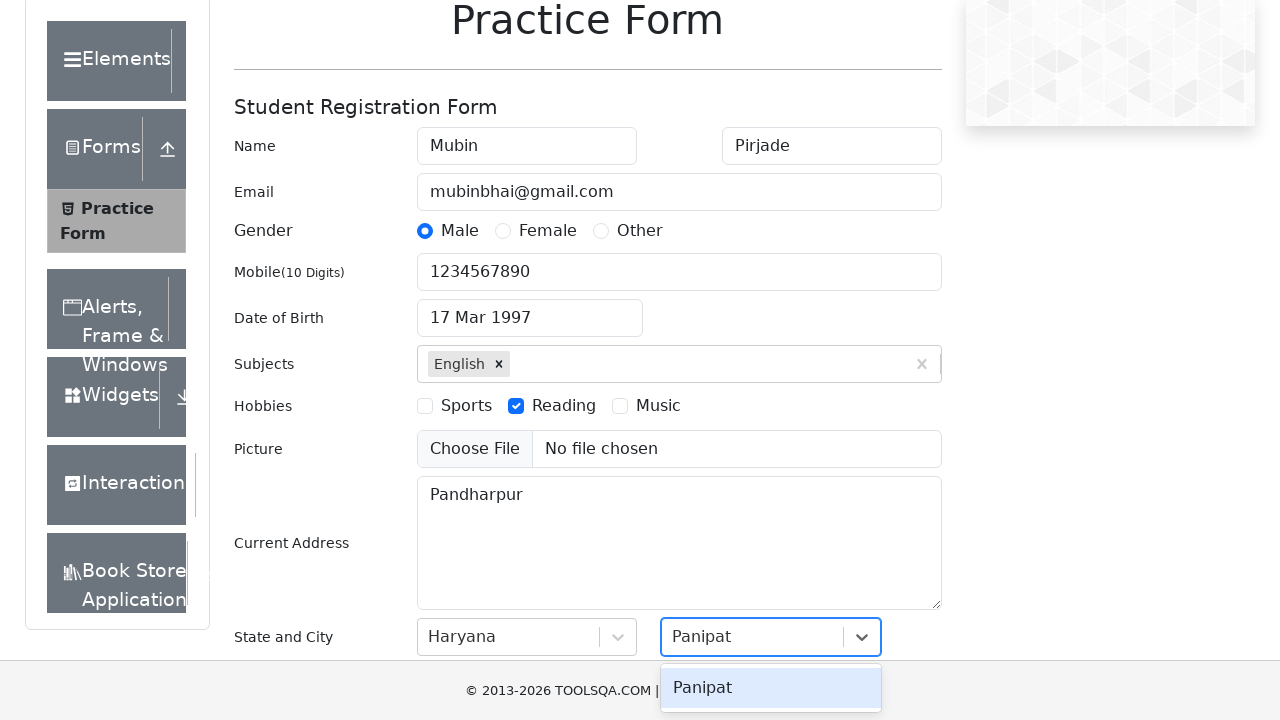

Pressed Enter to confirm 'Panipat' city selection on div#city input
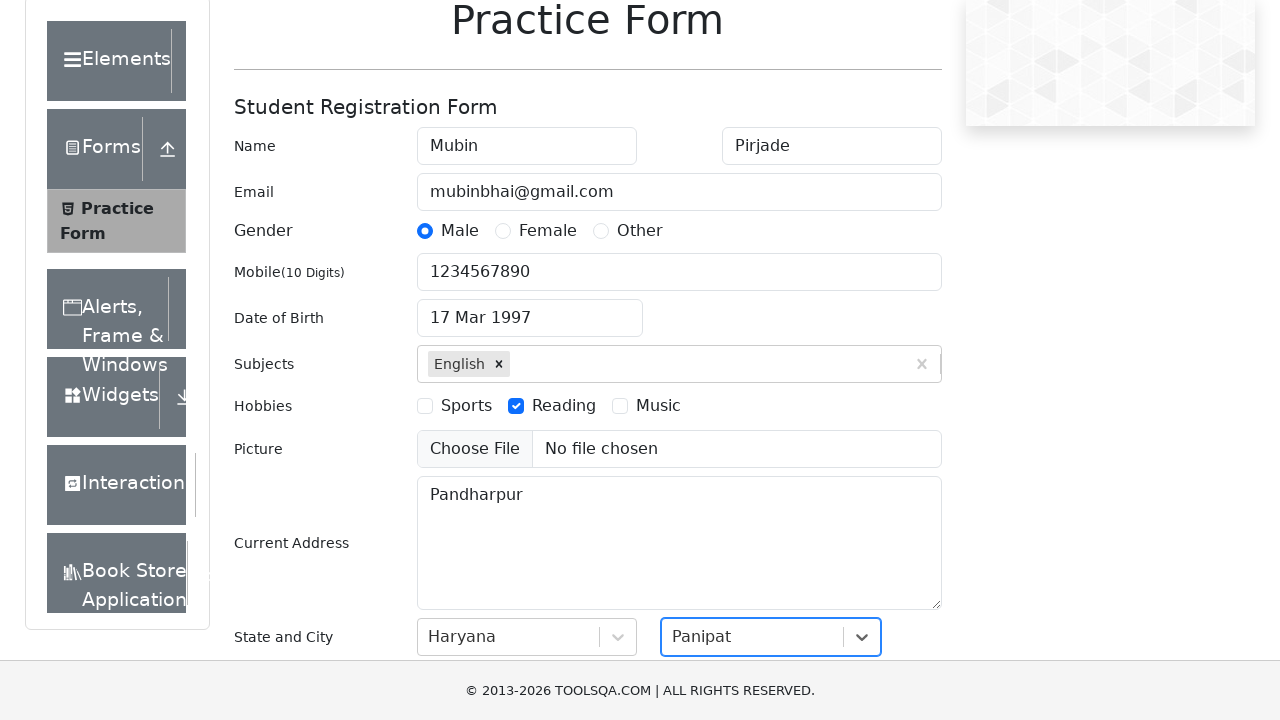

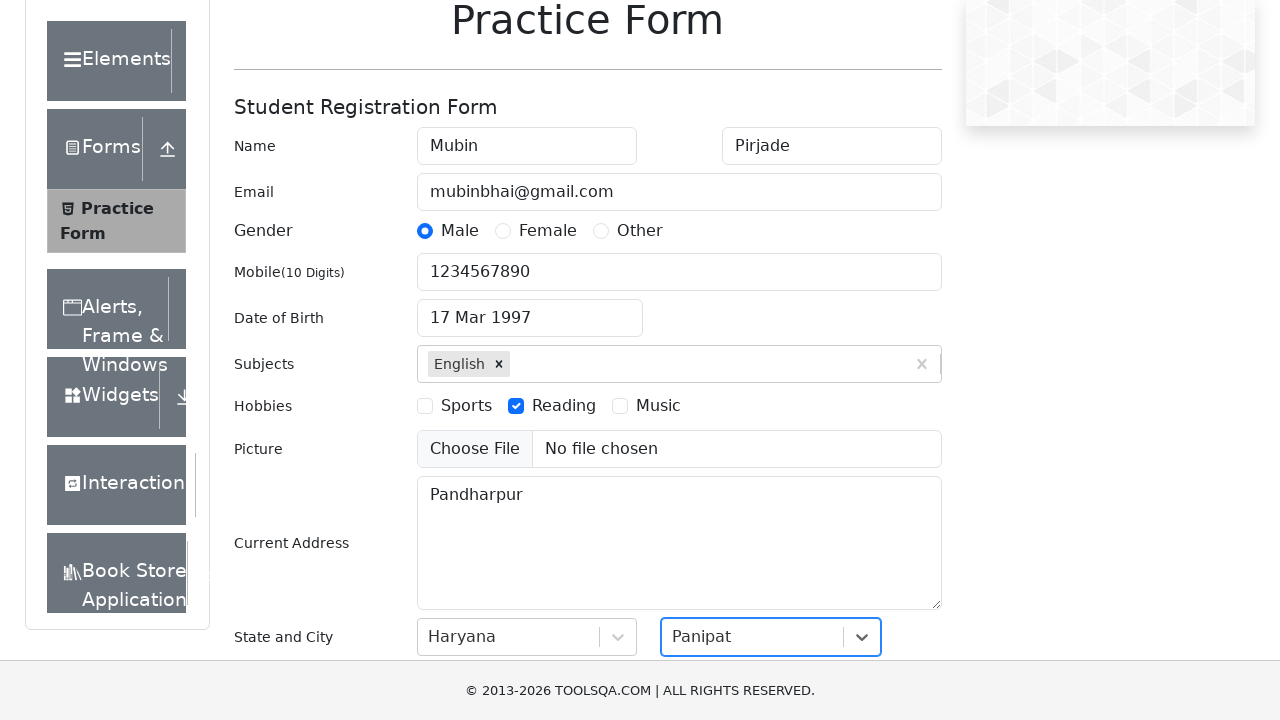